Tests that whitespace is trimmed from edited todo text

Starting URL: https://demo.playwright.dev/todomvc

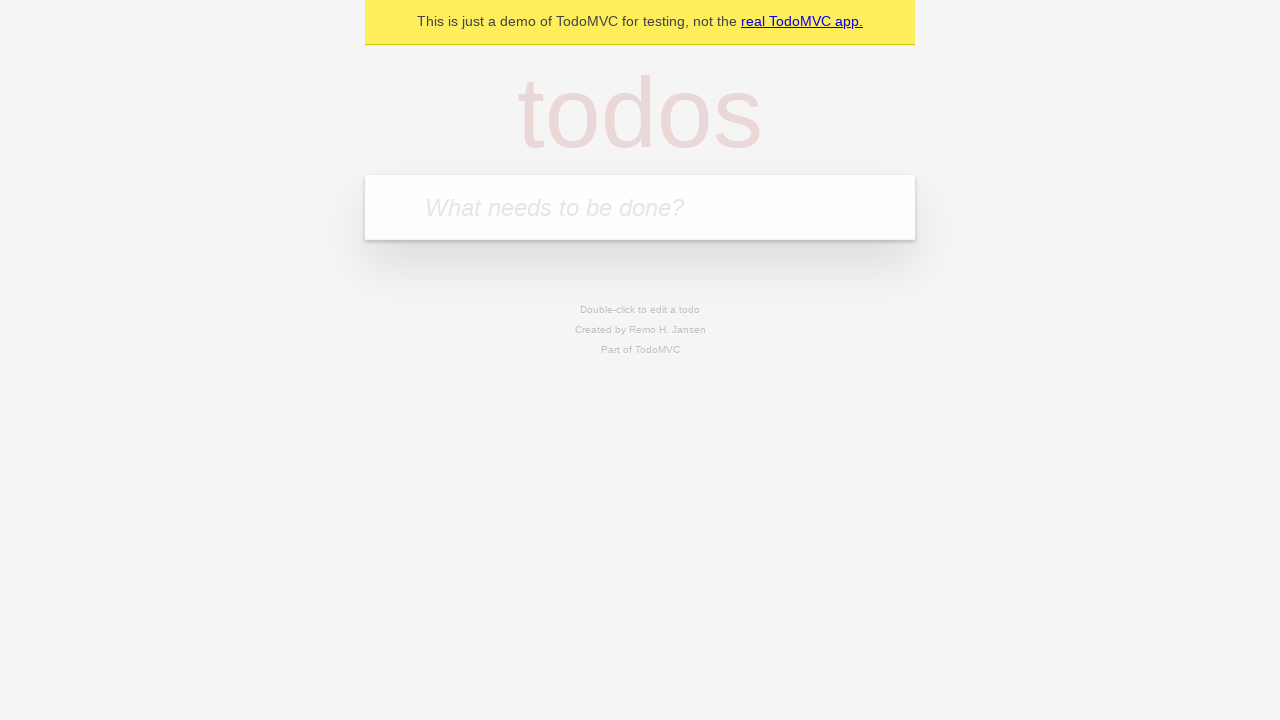

Filled todo input with 'buy some cheese' on internal:attr=[placeholder="What needs to be done?"i]
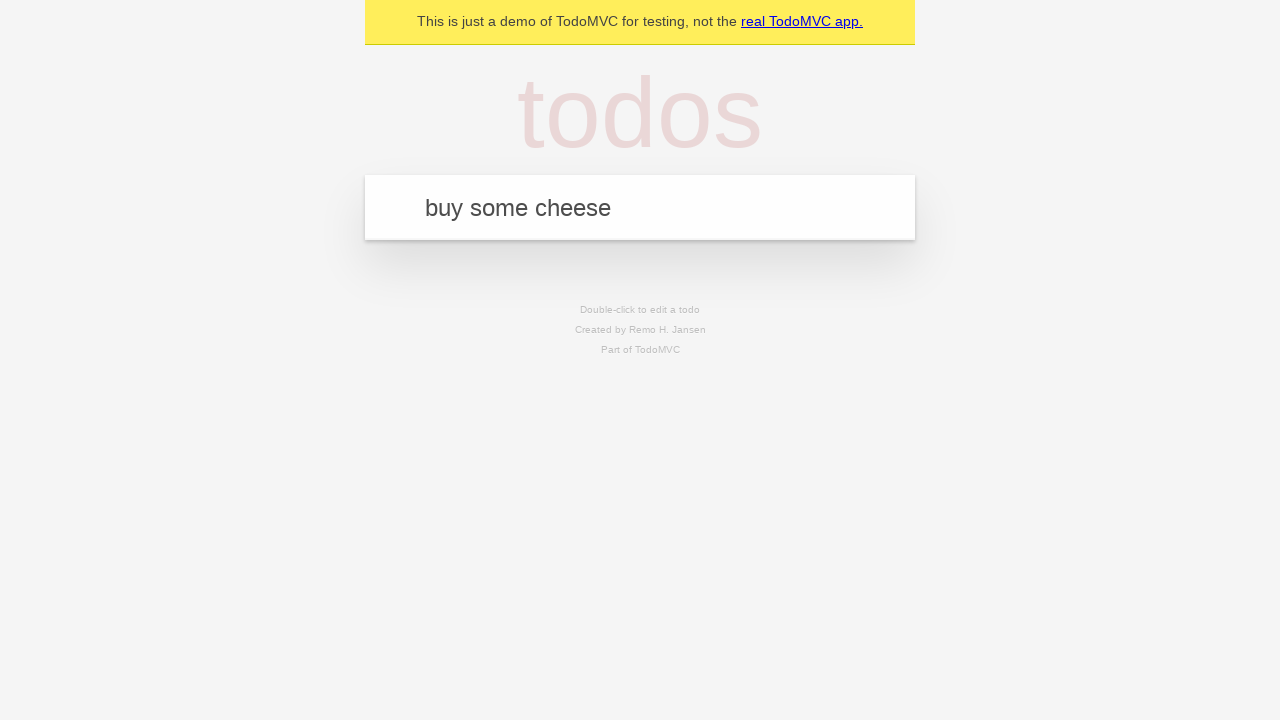

Pressed Enter to create first todo on internal:attr=[placeholder="What needs to be done?"i]
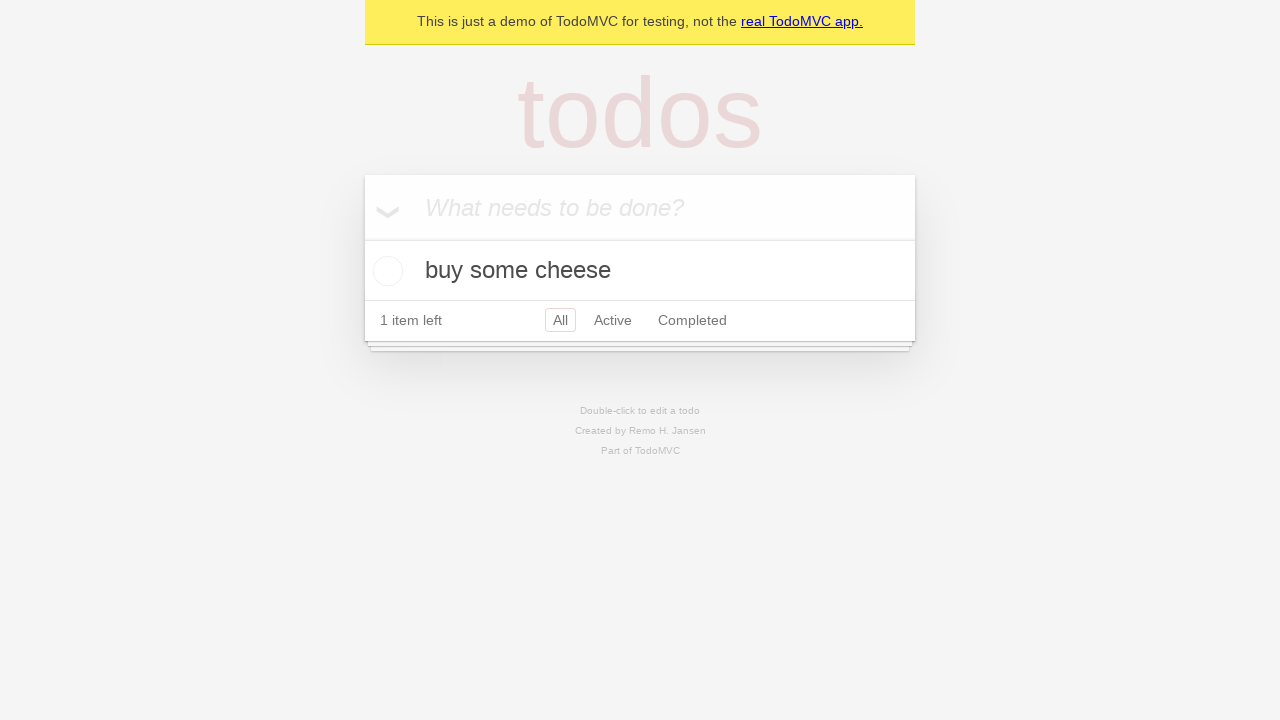

Filled todo input with 'feed the cat' on internal:attr=[placeholder="What needs to be done?"i]
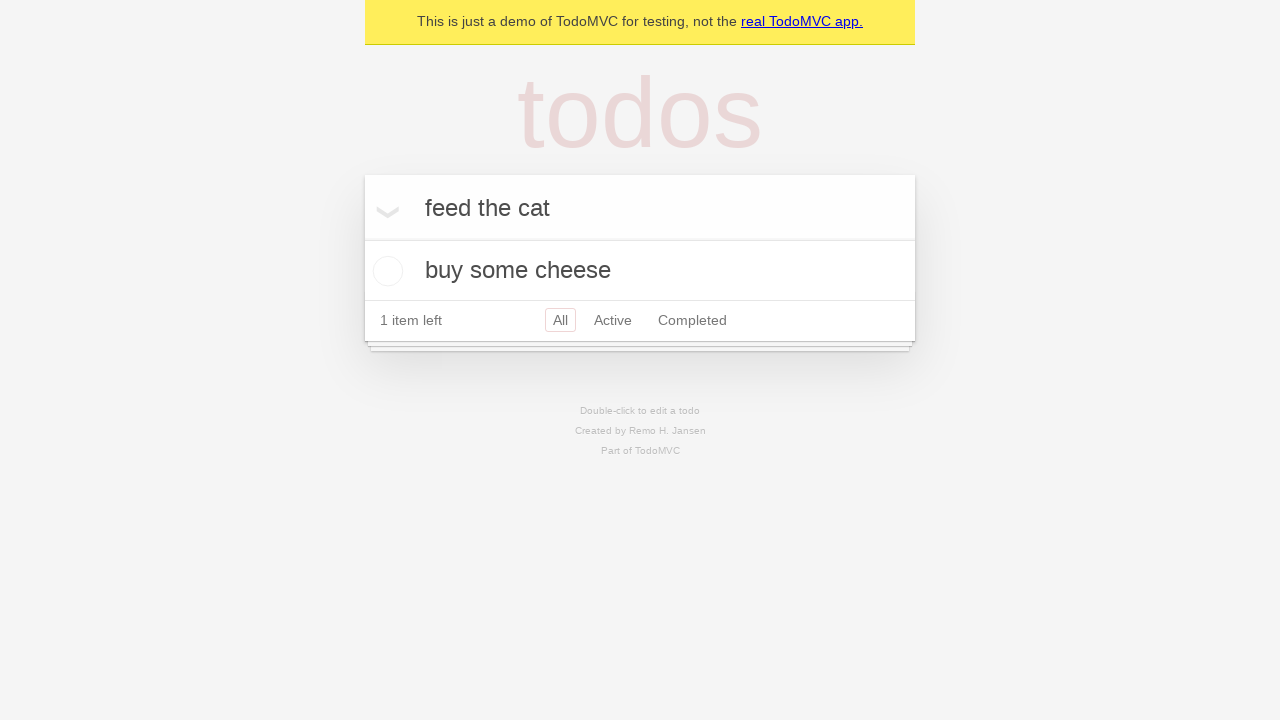

Pressed Enter to create second todo on internal:attr=[placeholder="What needs to be done?"i]
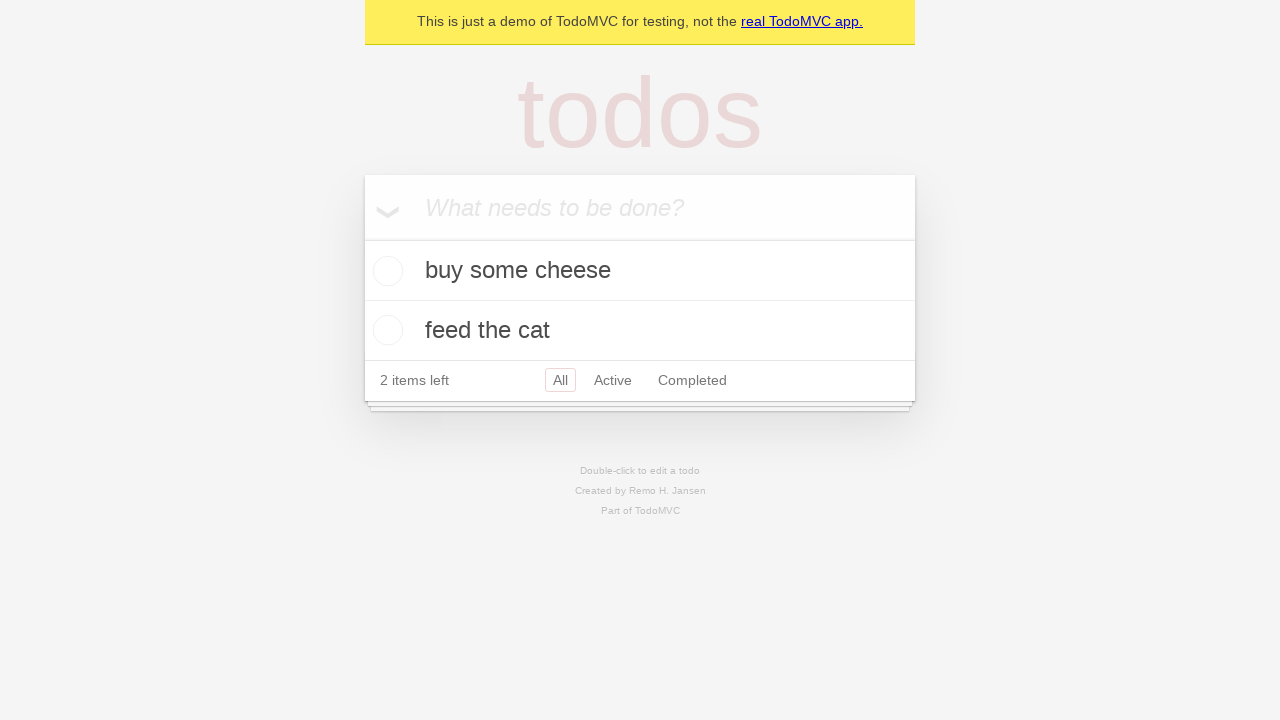

Filled todo input with 'book a doctors appointment' on internal:attr=[placeholder="What needs to be done?"i]
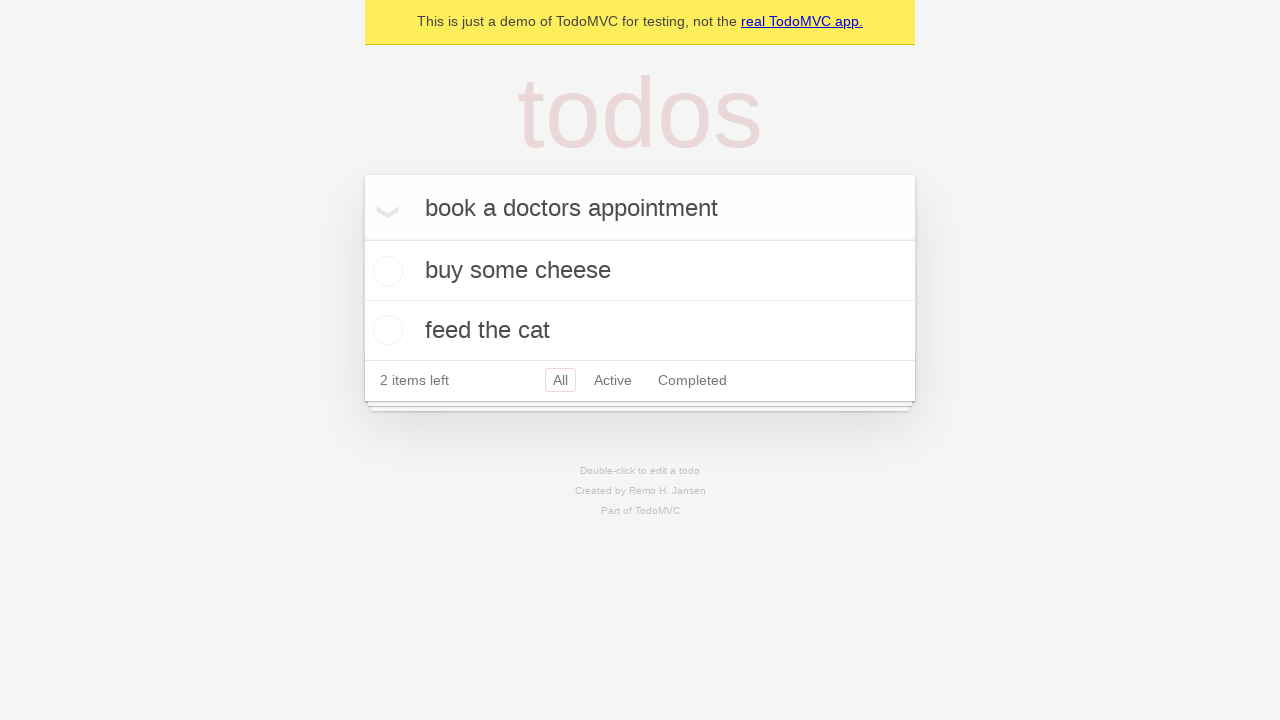

Pressed Enter to create third todo on internal:attr=[placeholder="What needs to be done?"i]
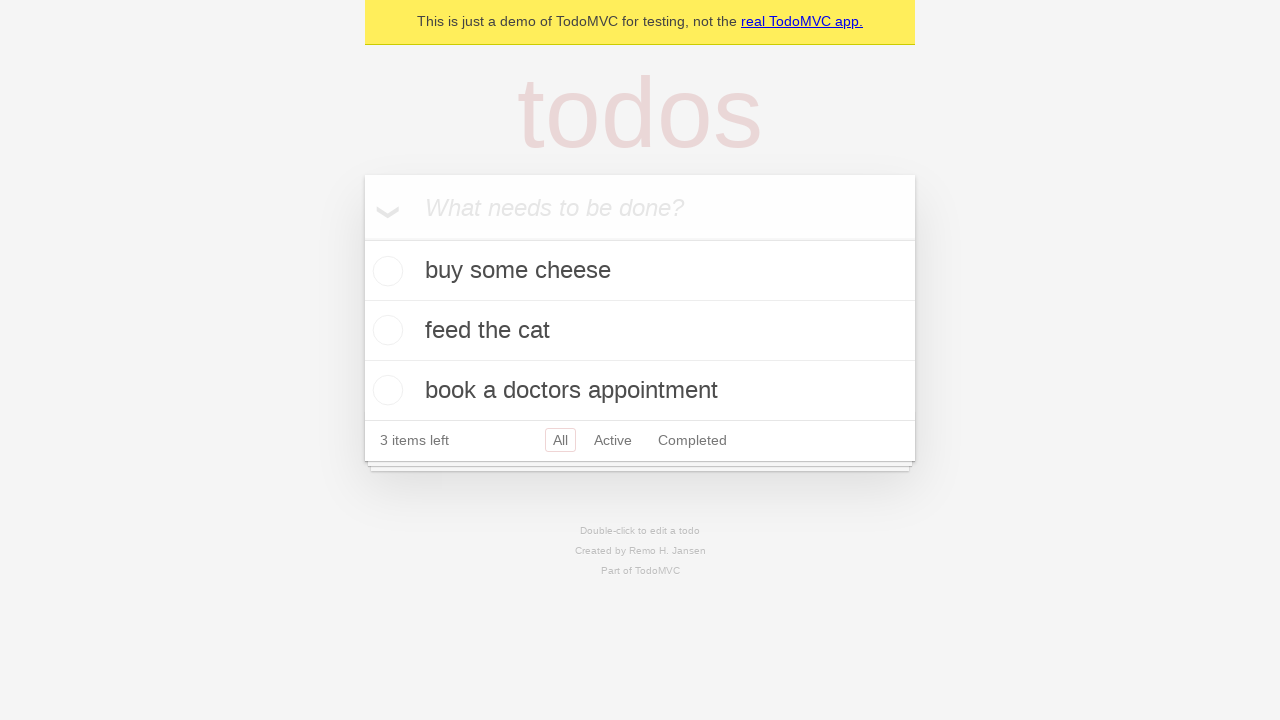

Waited for all 3 todos to be rendered
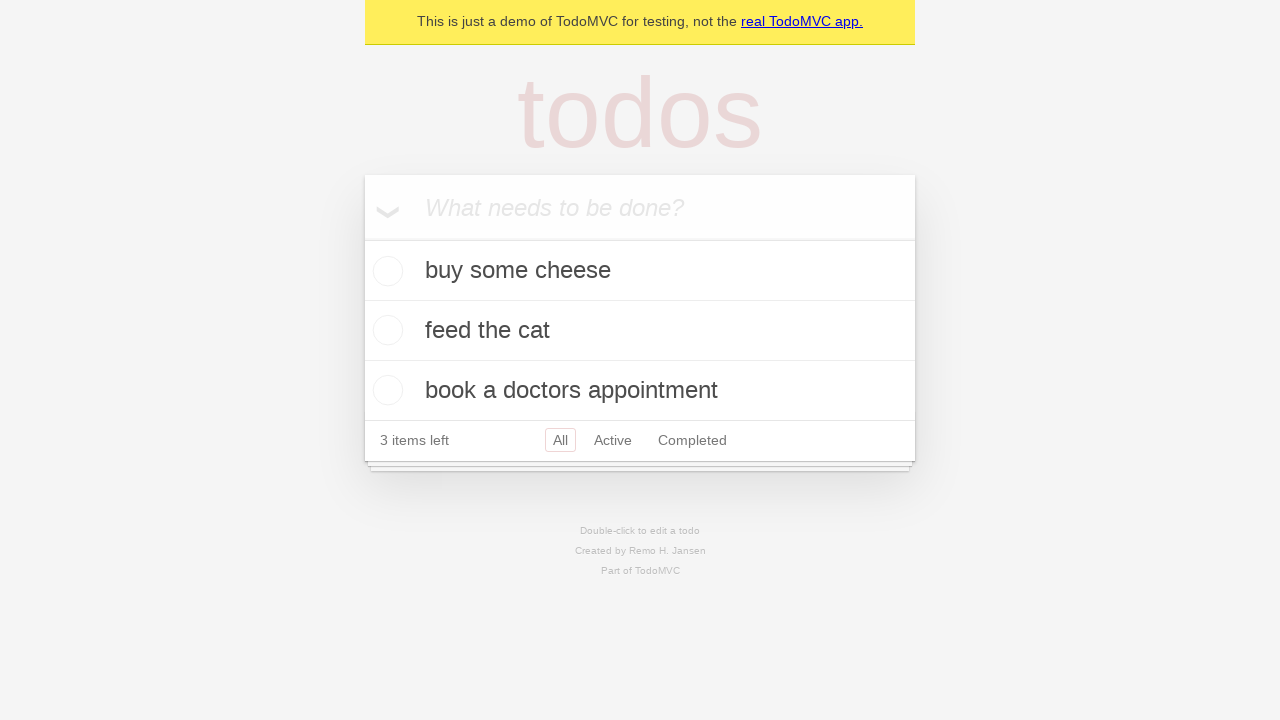

Double-clicked second todo to enter edit mode at (640, 331) on internal:testid=[data-testid="todo-item"s] >> nth=1
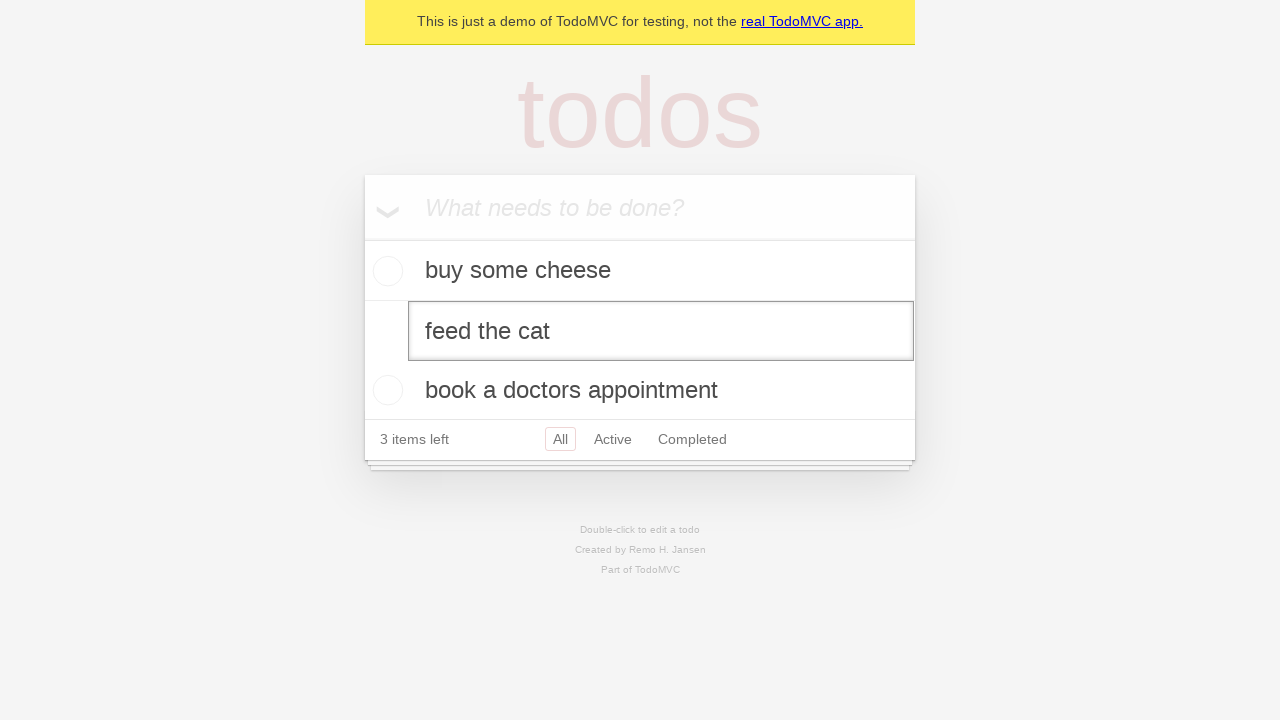

Filled todo text with whitespace: '    buy some sausages    ' on internal:testid=[data-testid="todo-item"s] >> nth=1 >> internal:role=textbox[nam
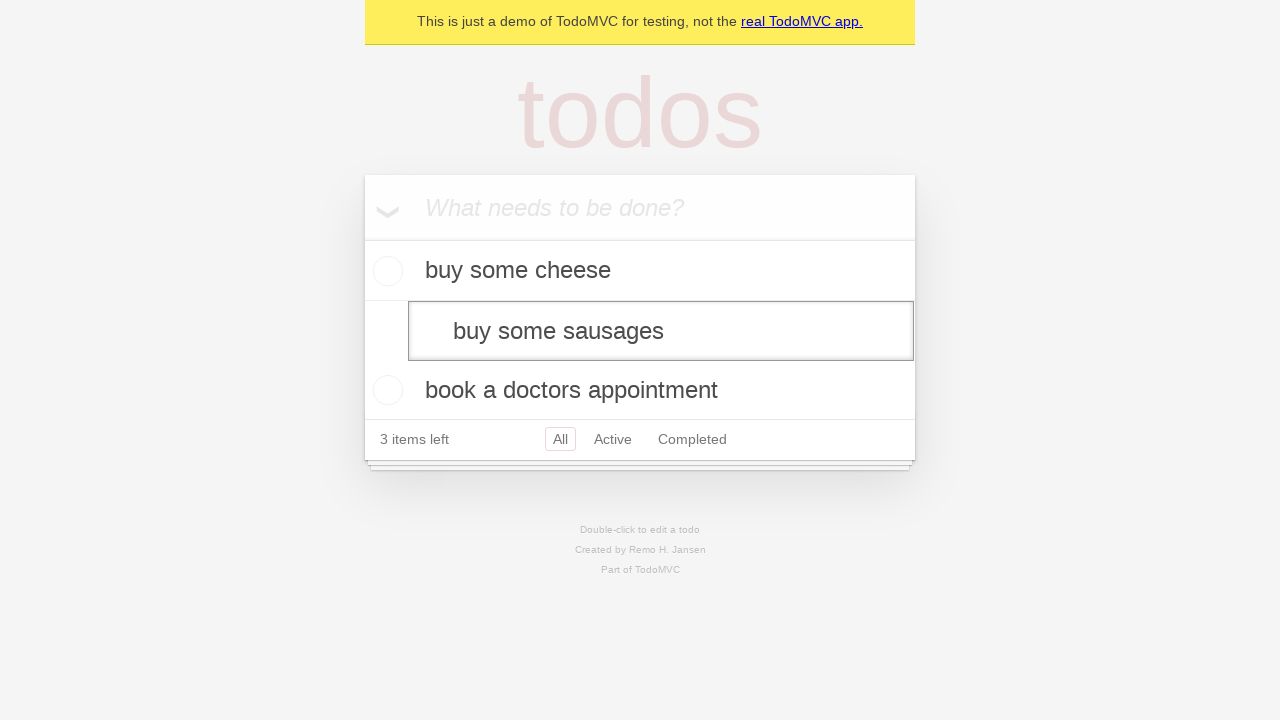

Pressed Enter to confirm edited todo text on internal:testid=[data-testid="todo-item"s] >> nth=1 >> internal:role=textbox[nam
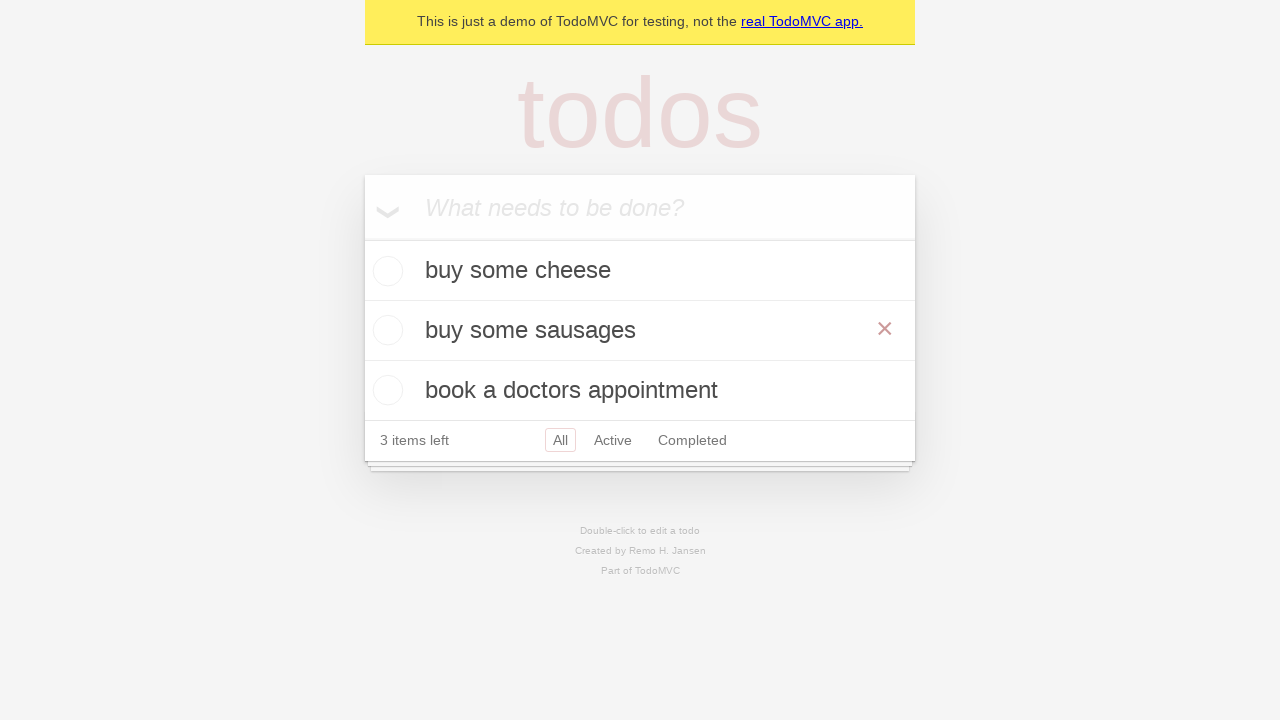

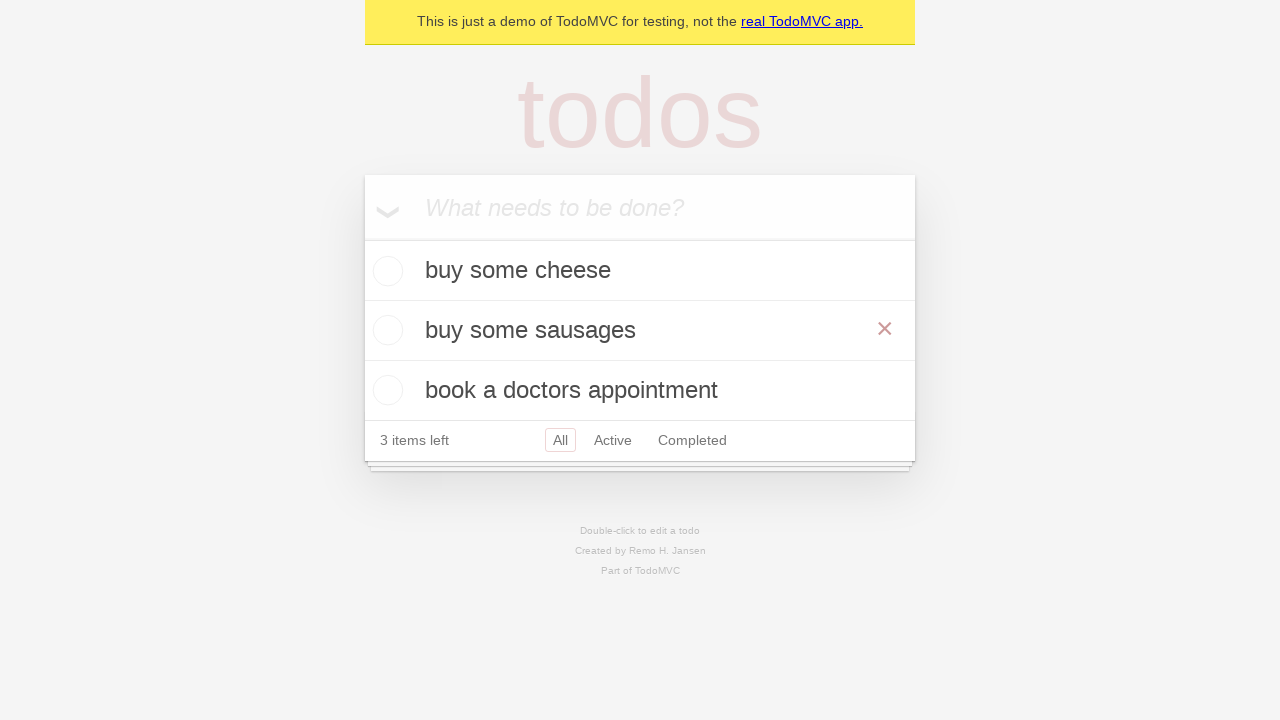